Tests file download functionality by clicking on a download link for a text file on the download page.

Starting URL: https://the-internet.herokuapp.com/download

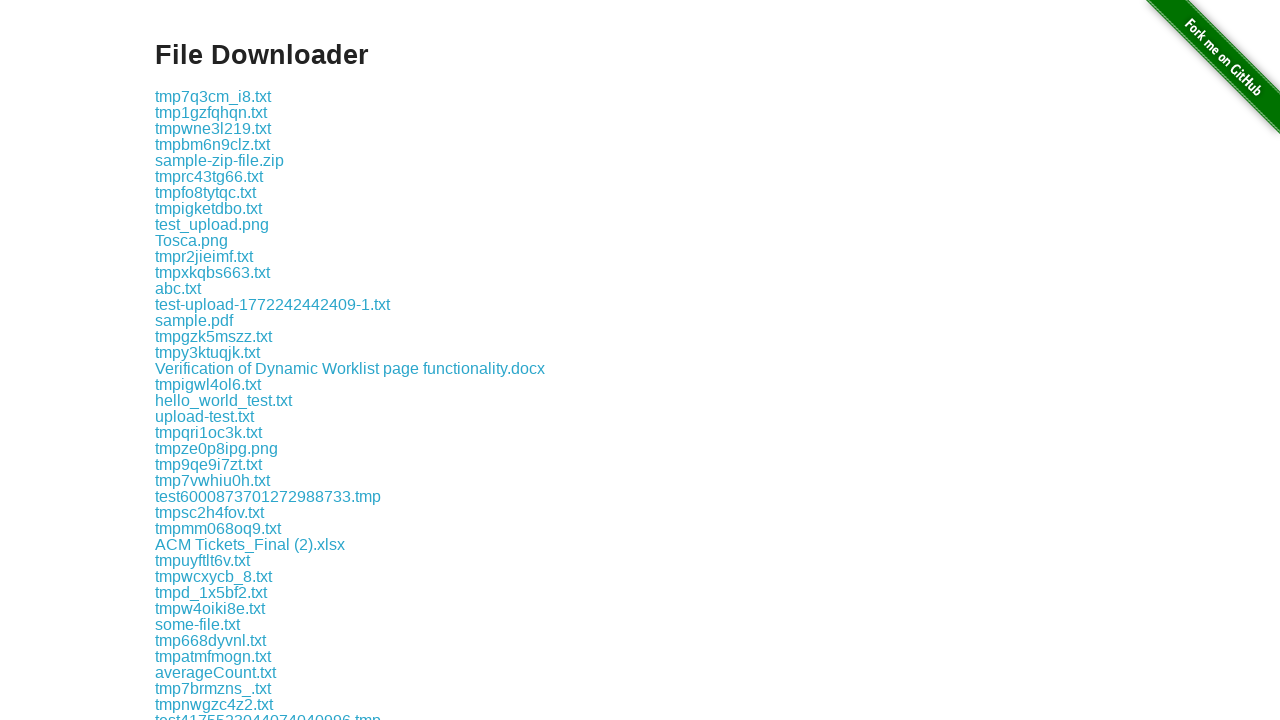

Navigated to download page
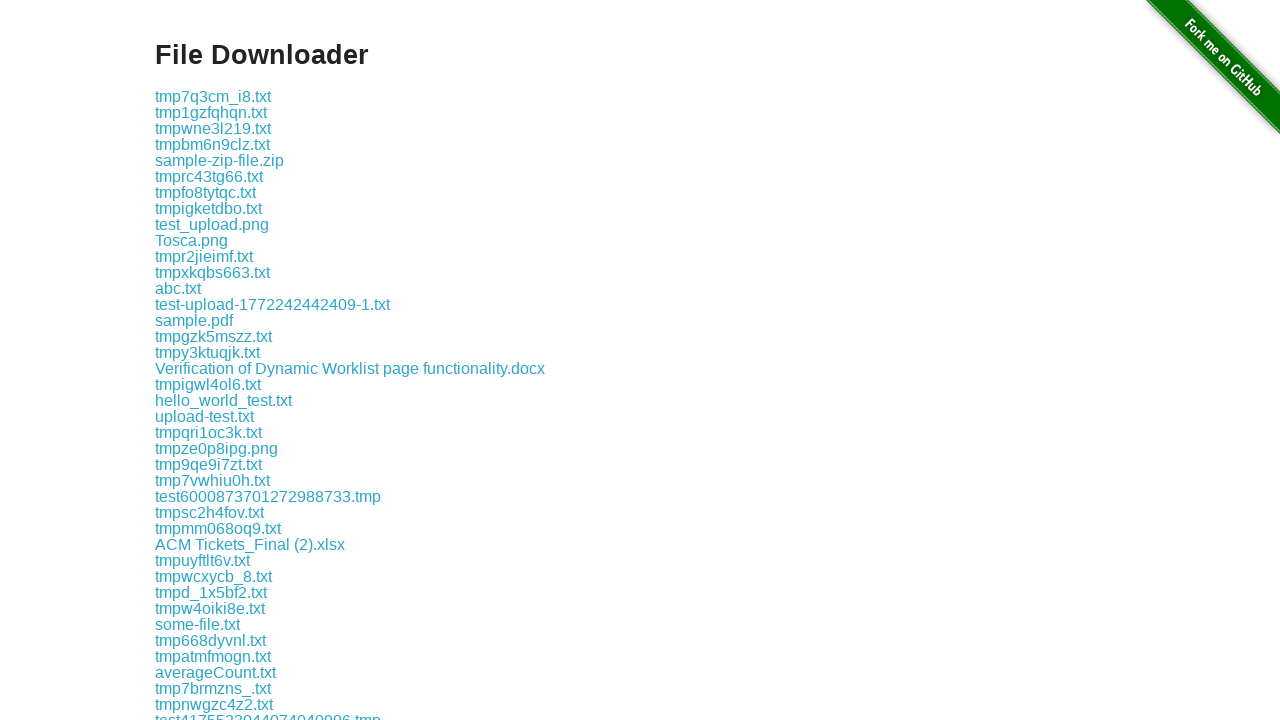

Clicked download link for some-file.txt at (198, 624) on a:has-text('some-file.txt')
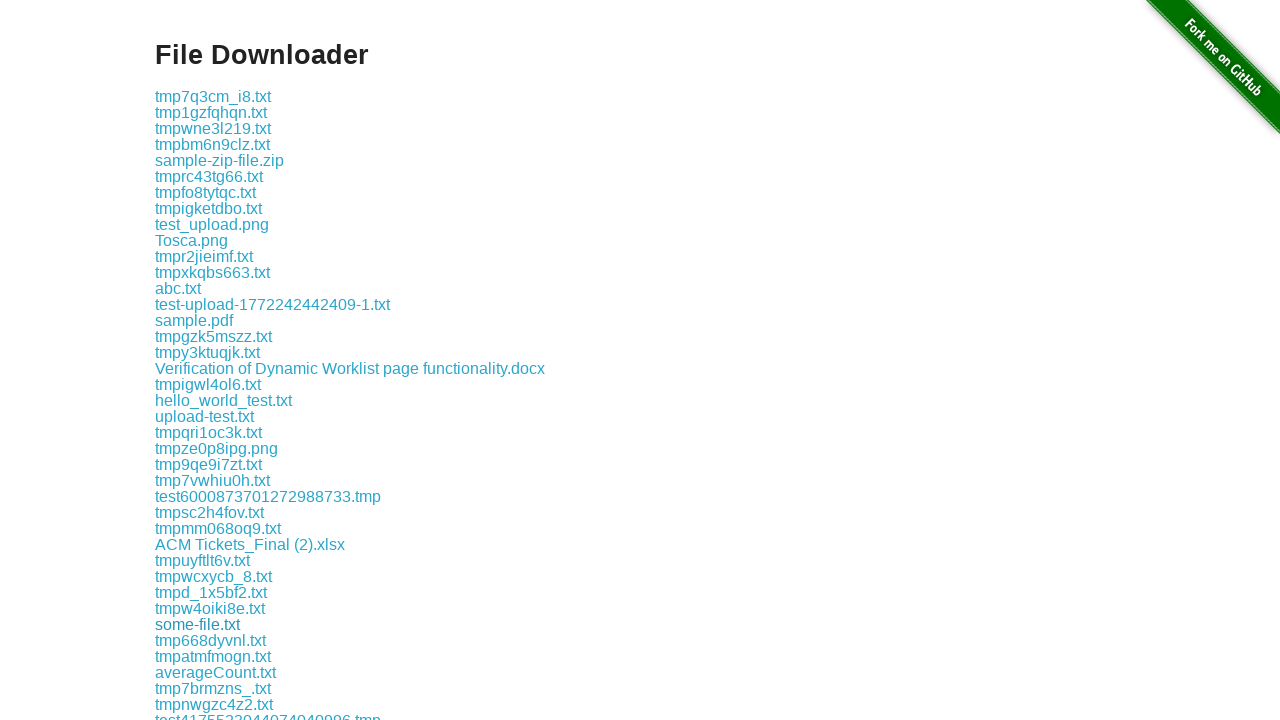

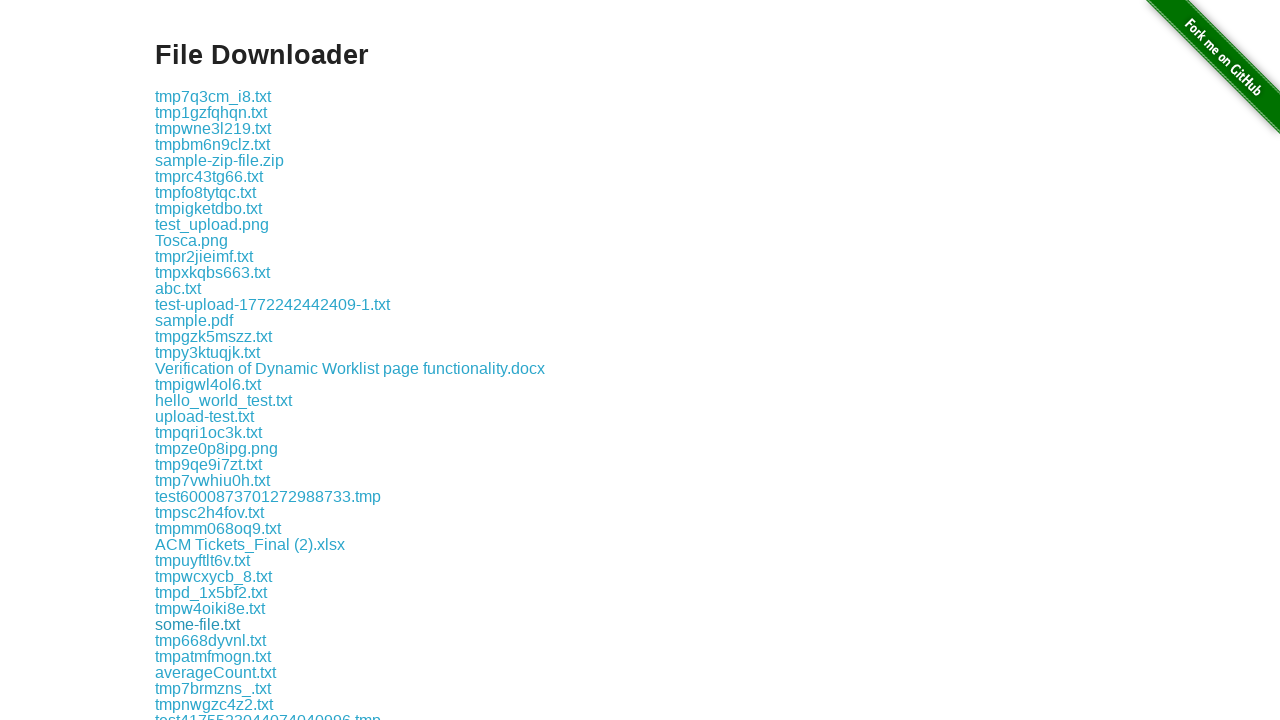